Navigates to an event project page, clicks a button, and handles an alert dialog that appears

Starting URL: https://eventos.edukio.com/app/exposicao-projetos.php?projeto=119&ev=1

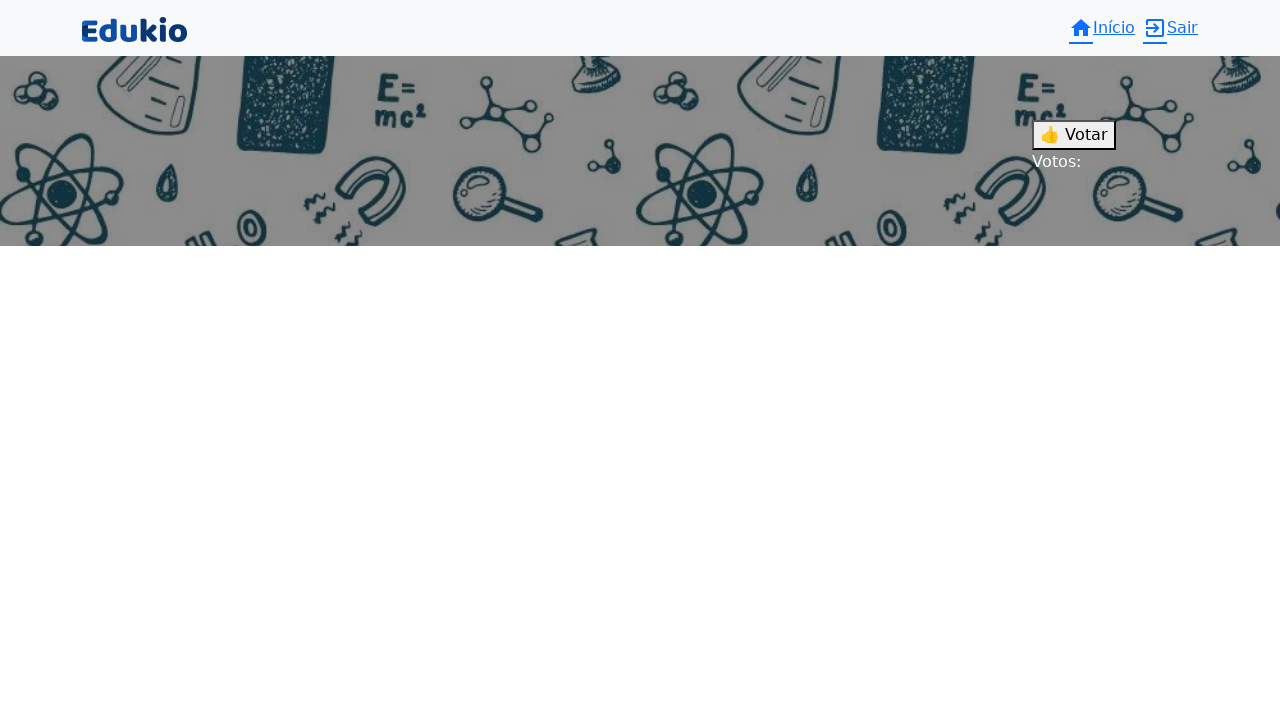

Waited for button to be visible on event project page
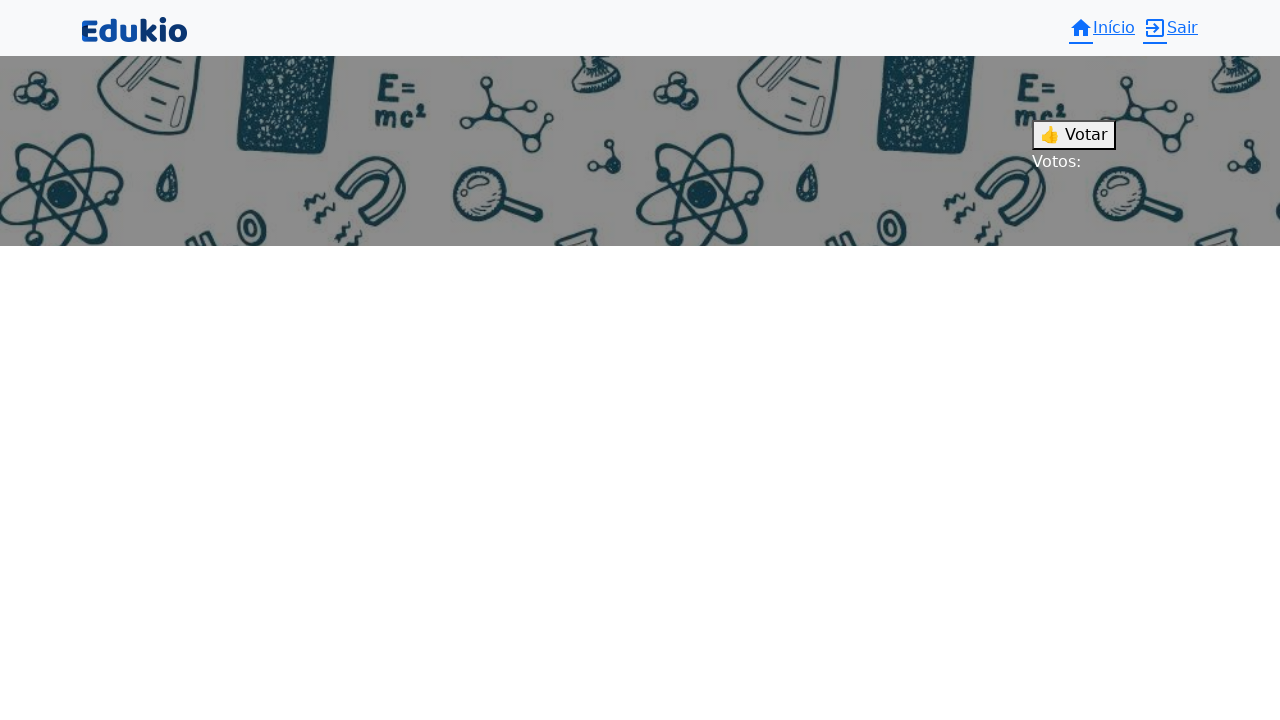

Clicked the button on the event project page at (1074, 135) on xpath=/html/body/div/div[1]/div/div/div[2]/button
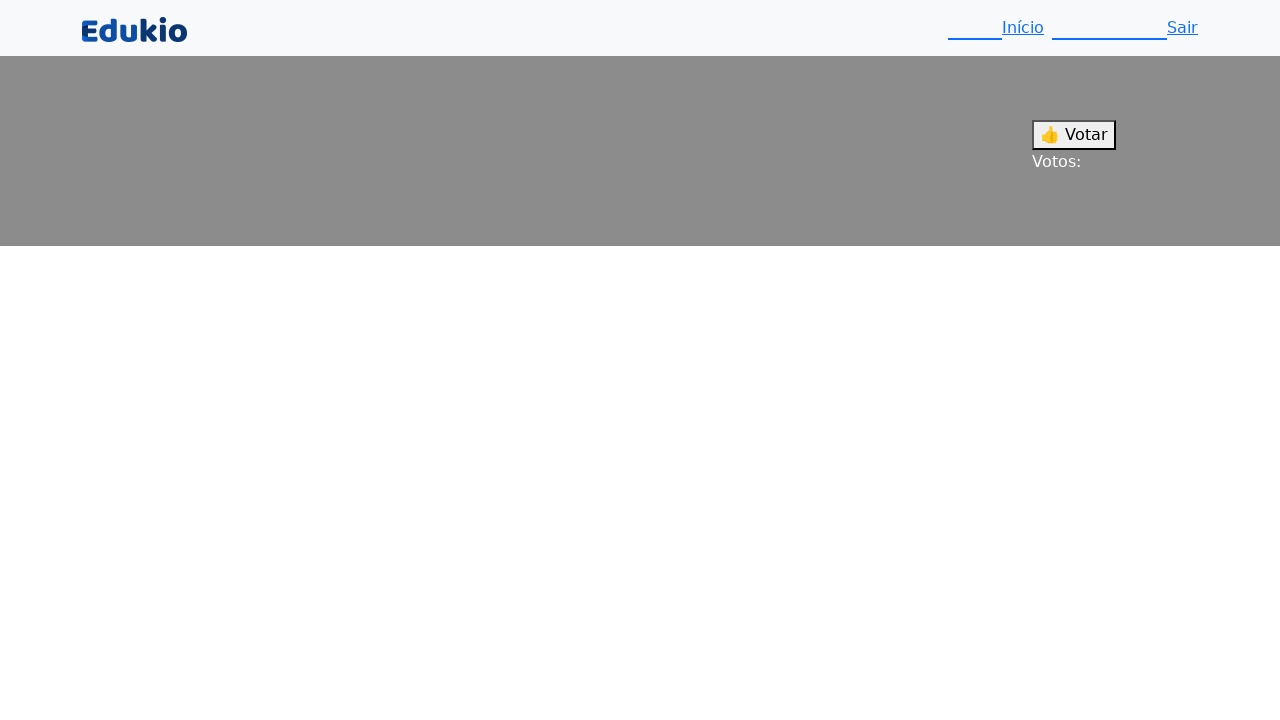

Registered dialog handler to accept alert dialogs
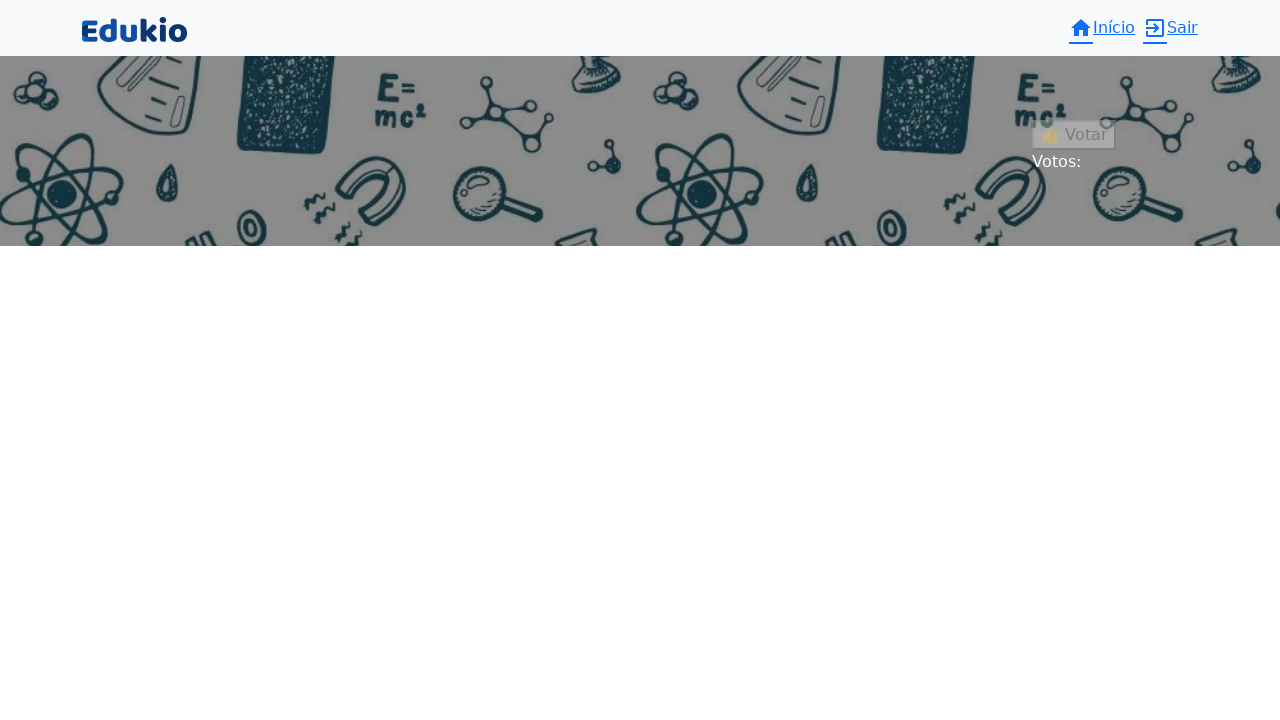

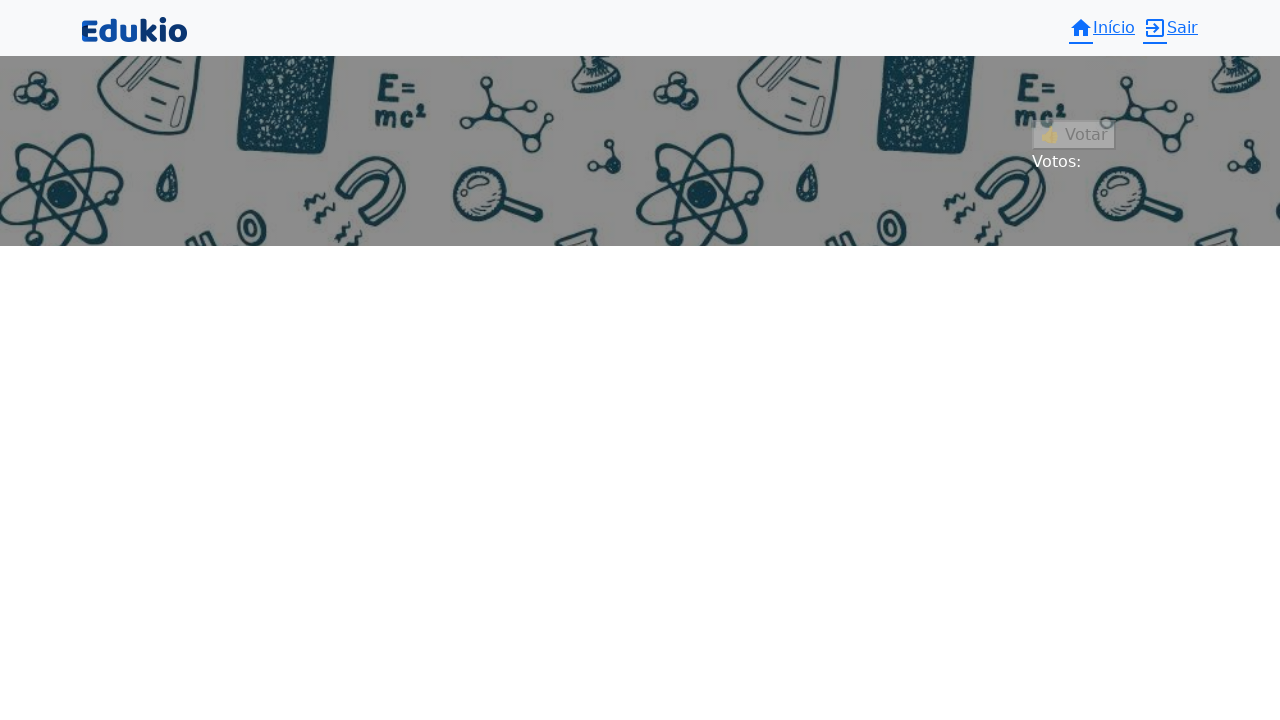